Navigates to Top Deals page and searches for "Potato" in the search field

Starting URL: https://rahulshettyacademy.com/seleniumPractise/#/

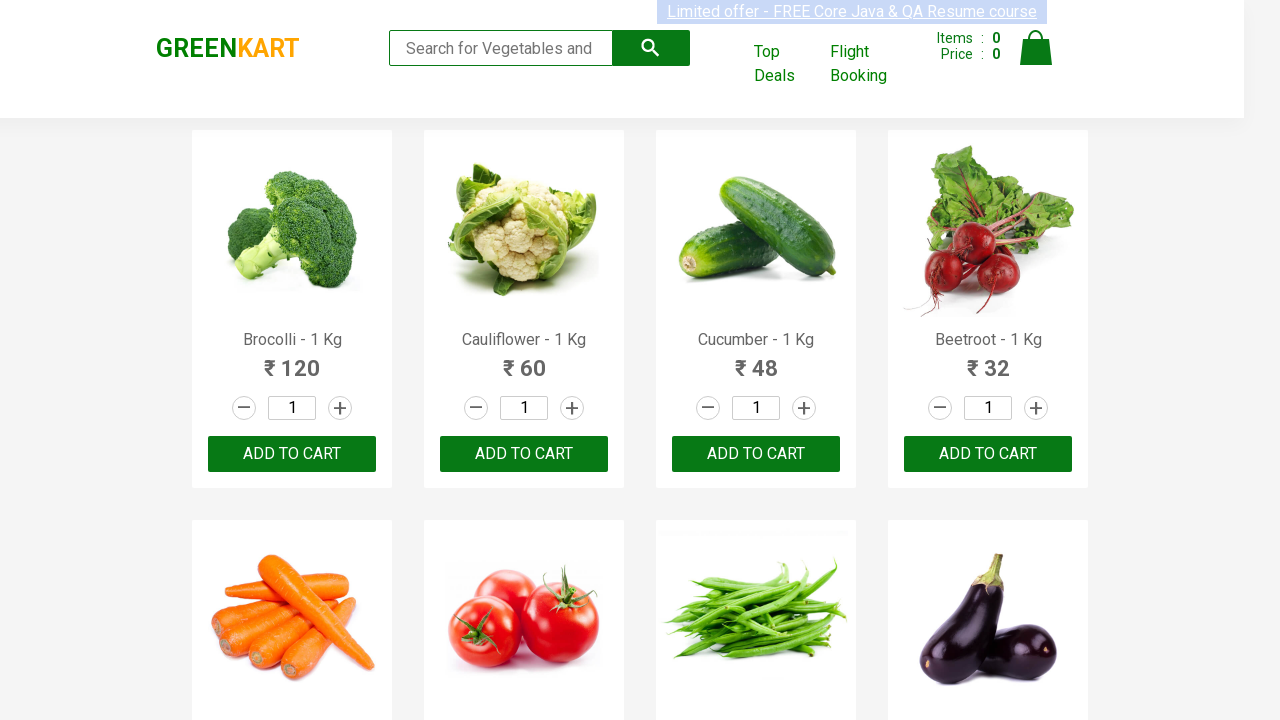

Clicked on Top Deals link and new page opened at (787, 64) on text=Top Deals
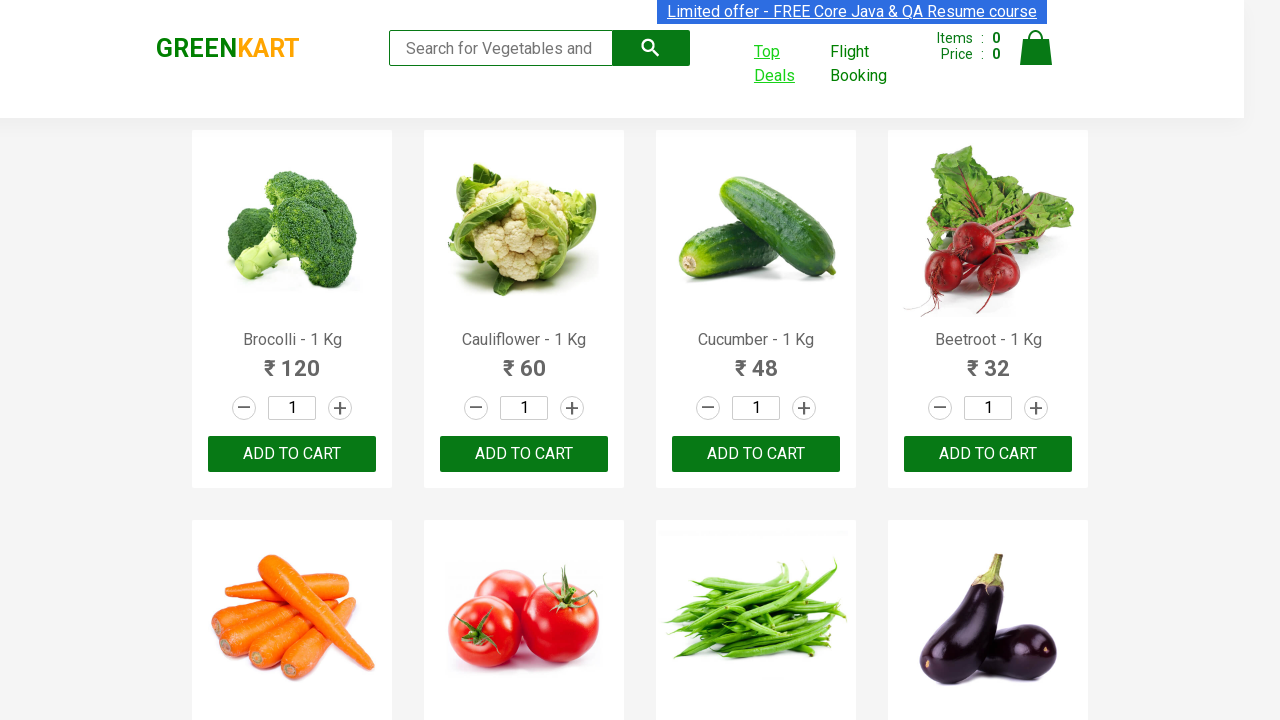

Switched to Top Deals page
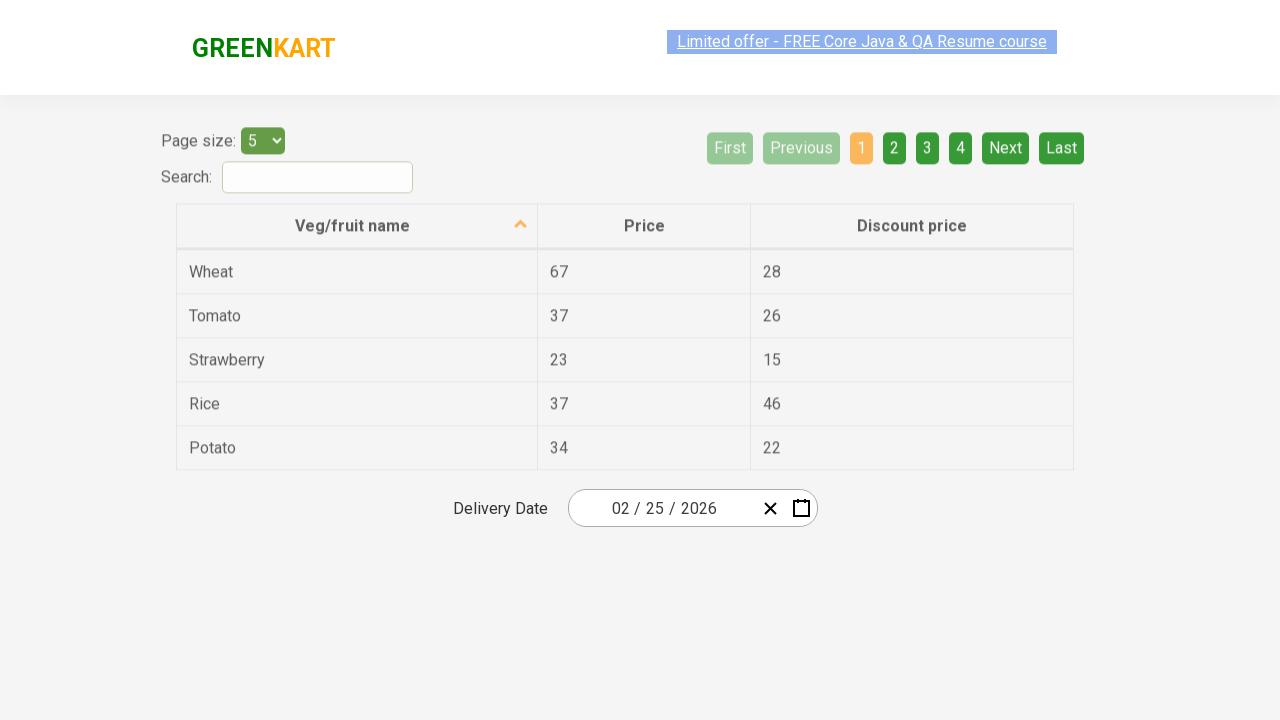

Filled search field with 'Potato' on #search-field
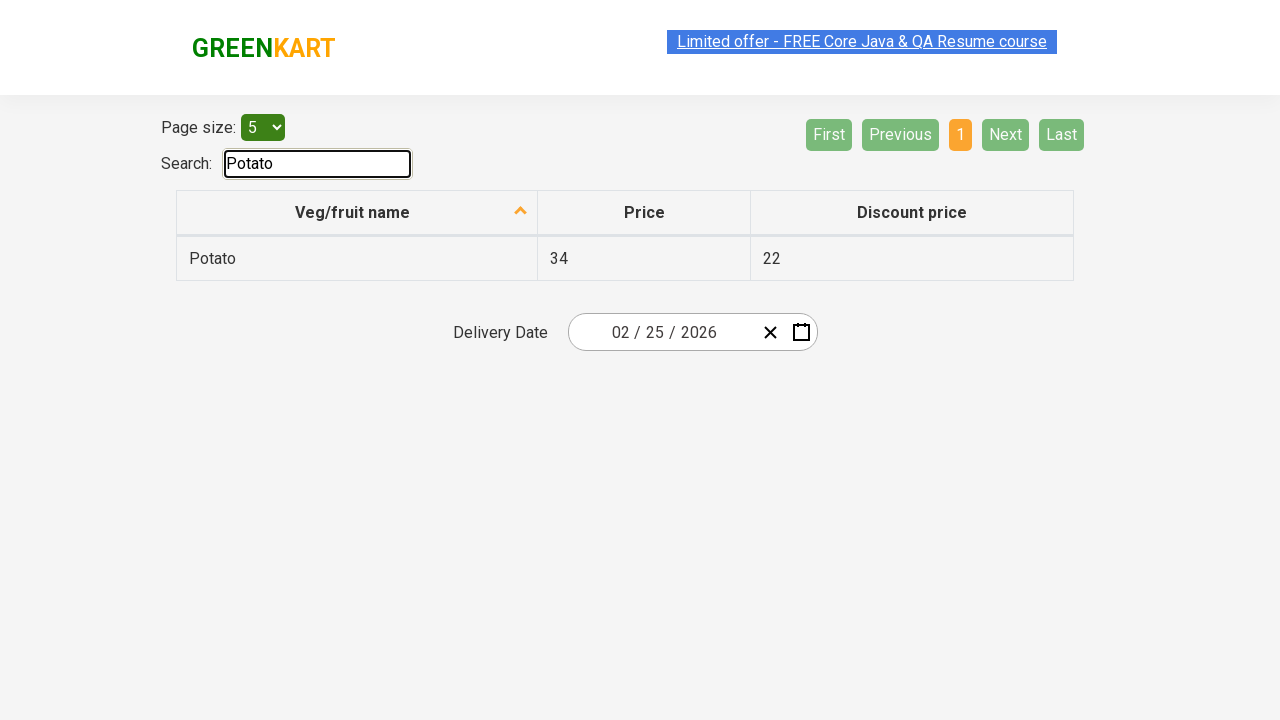

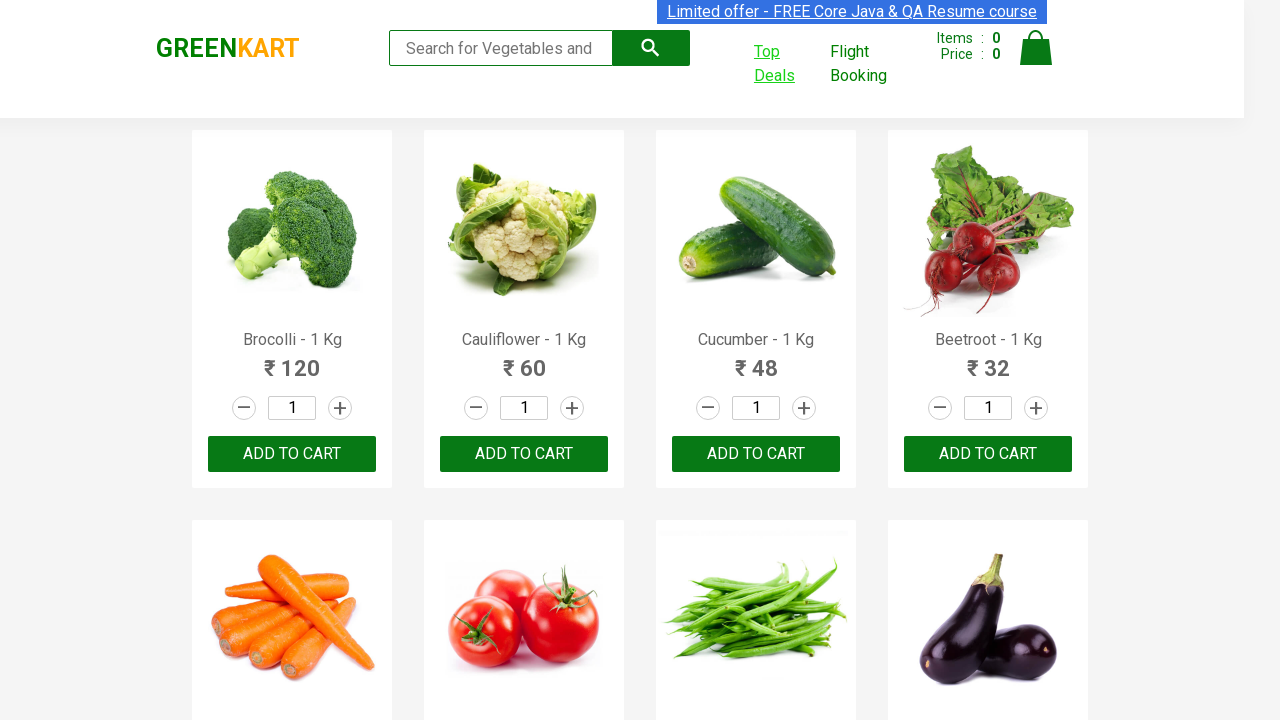